Tests navigation to the About Us page by clicking on the About Us link from the homepage

Starting URL: https://www.aceturtle.com/

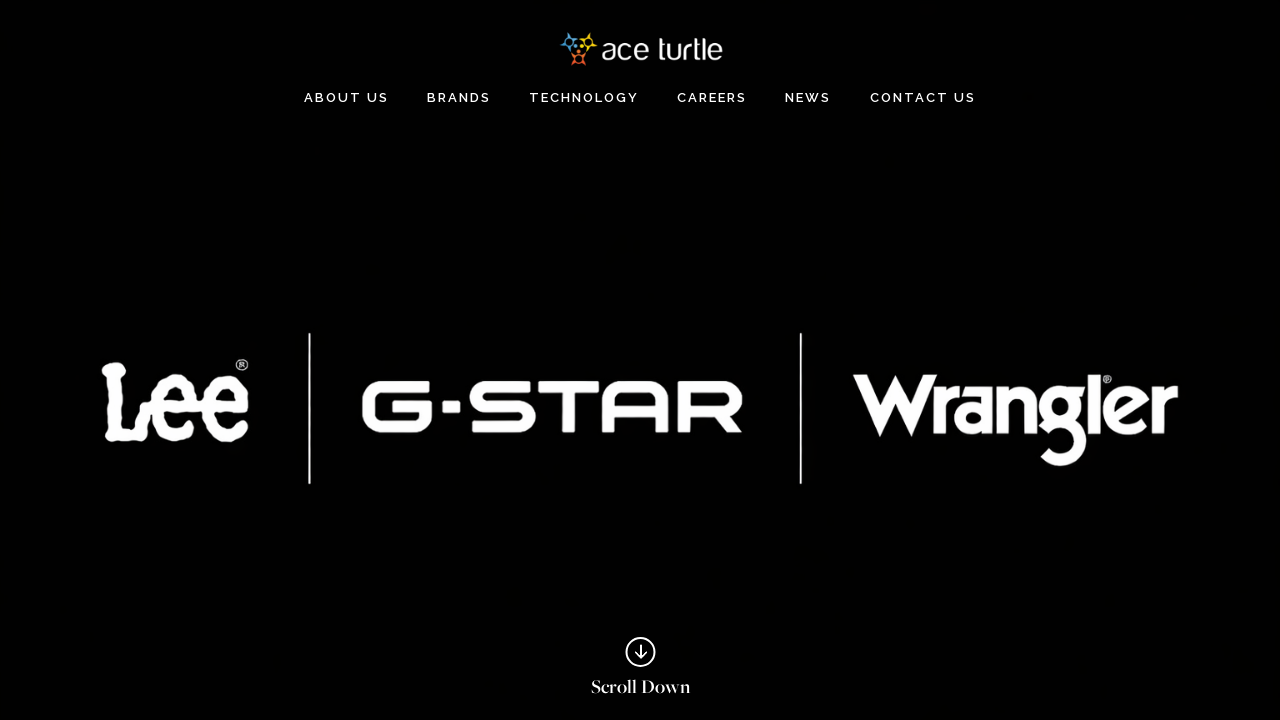

Clicked on the About Us link from the homepage at (347, 100) on a:has-text('ABOUT US')
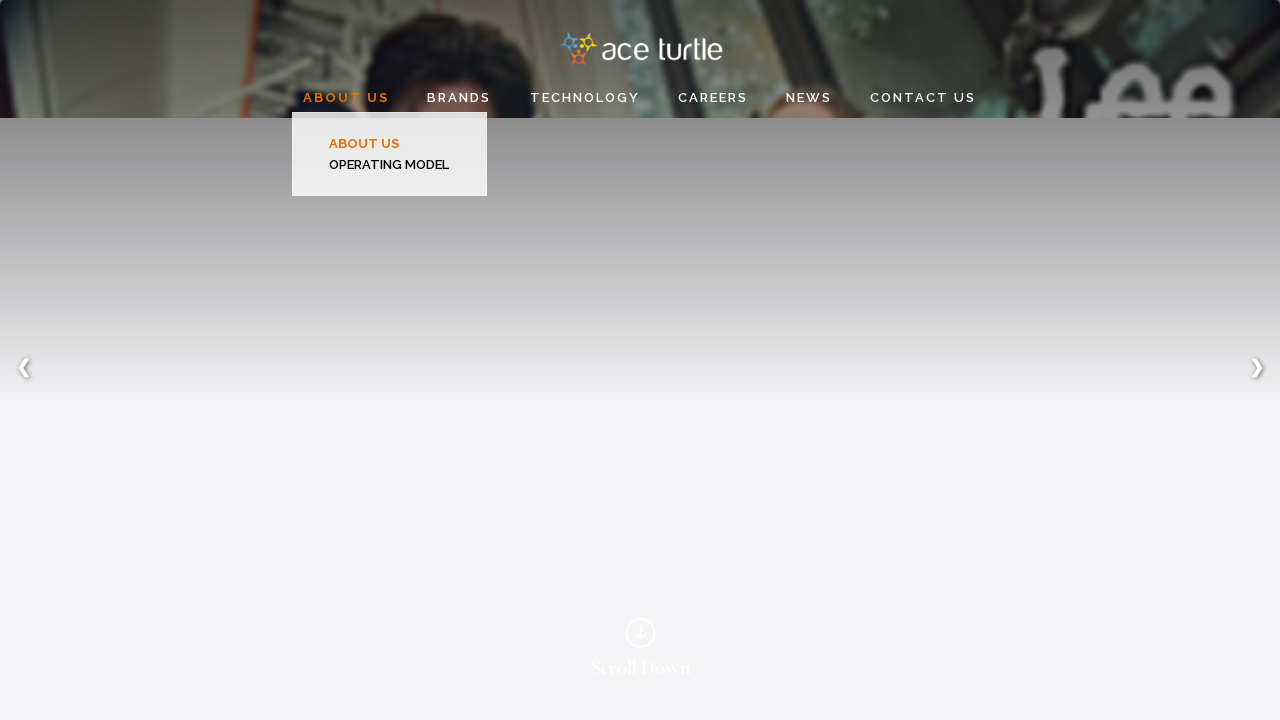

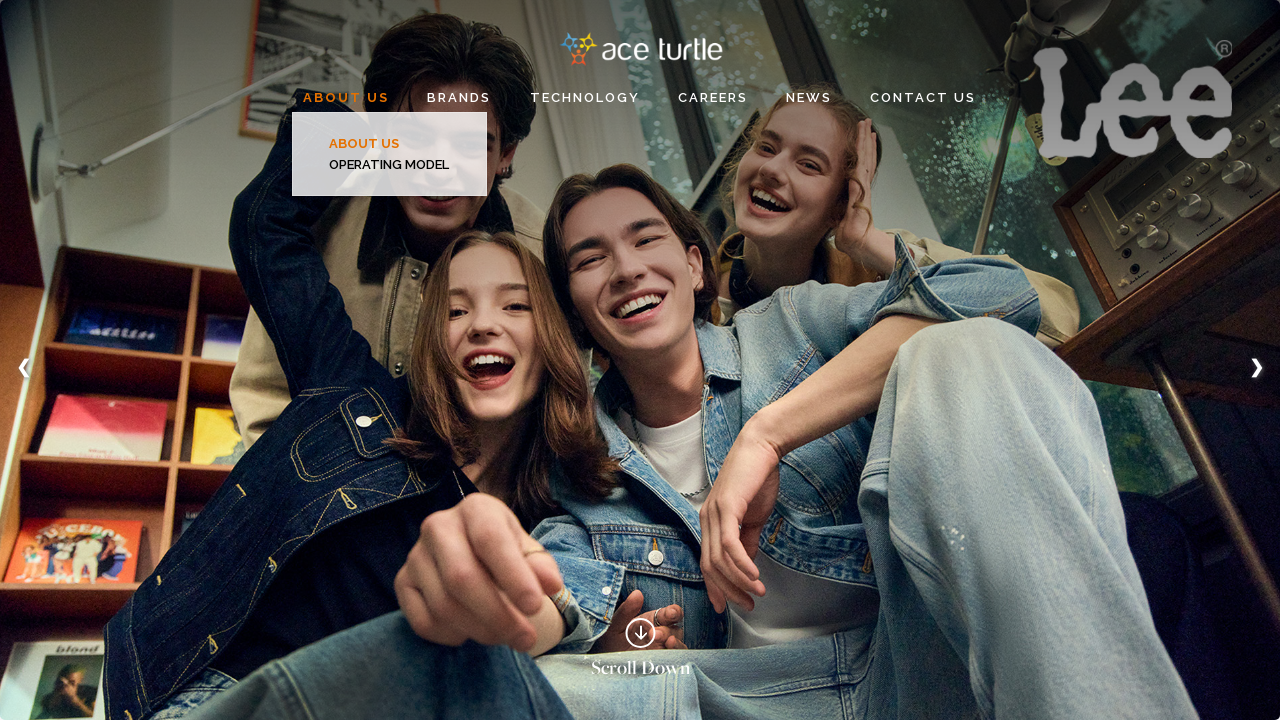